Tests window switching functionality by clicking a link that opens a new window, switching to that window based on target URL, and verifying the page heading text is "Elemental Selenium".

Starting URL: https://the-internet.herokuapp.com/windows

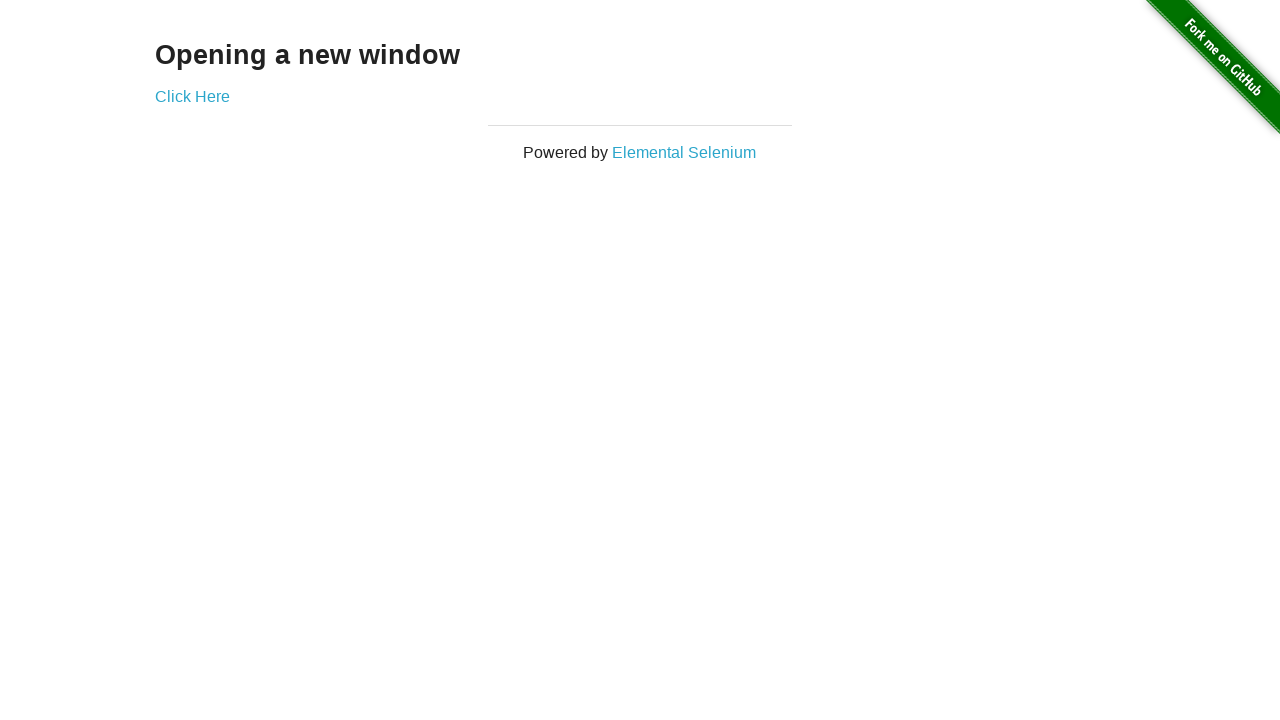

Clicked 'Elemental Selenium' link to open new window at (684, 152) on xpath=//*[text()='Elemental Selenium']
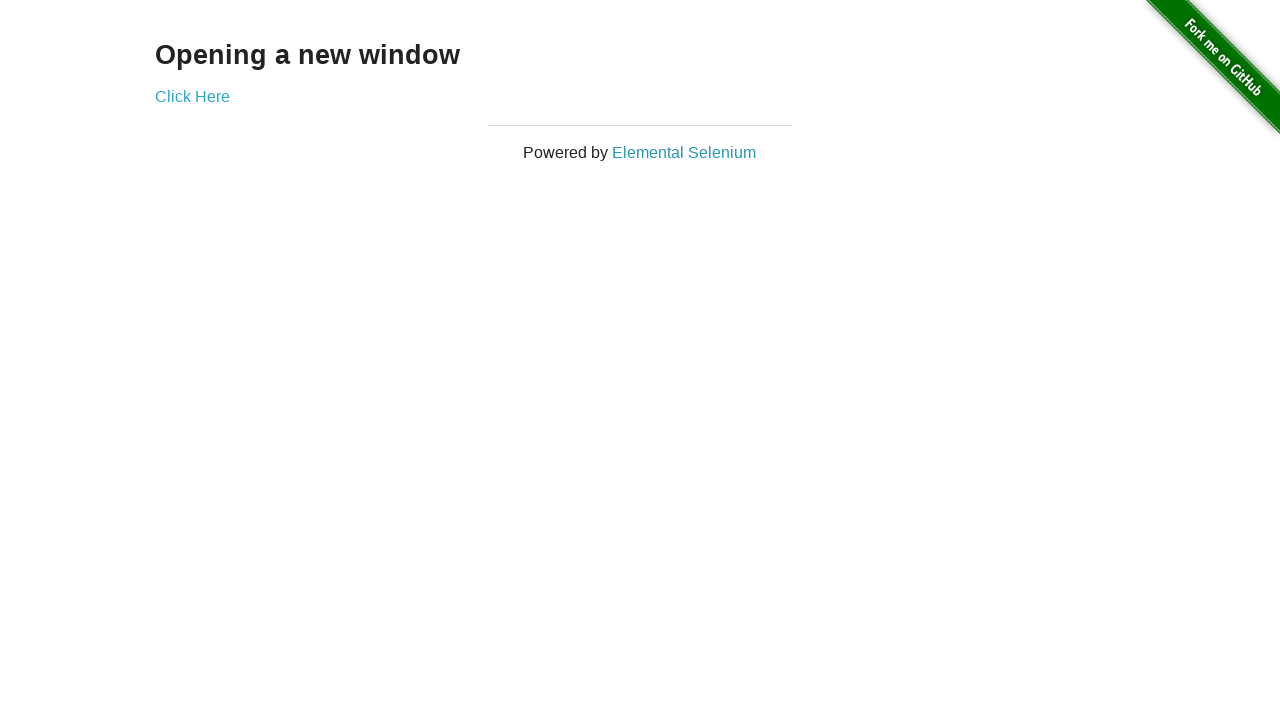

Retrieved new page from context
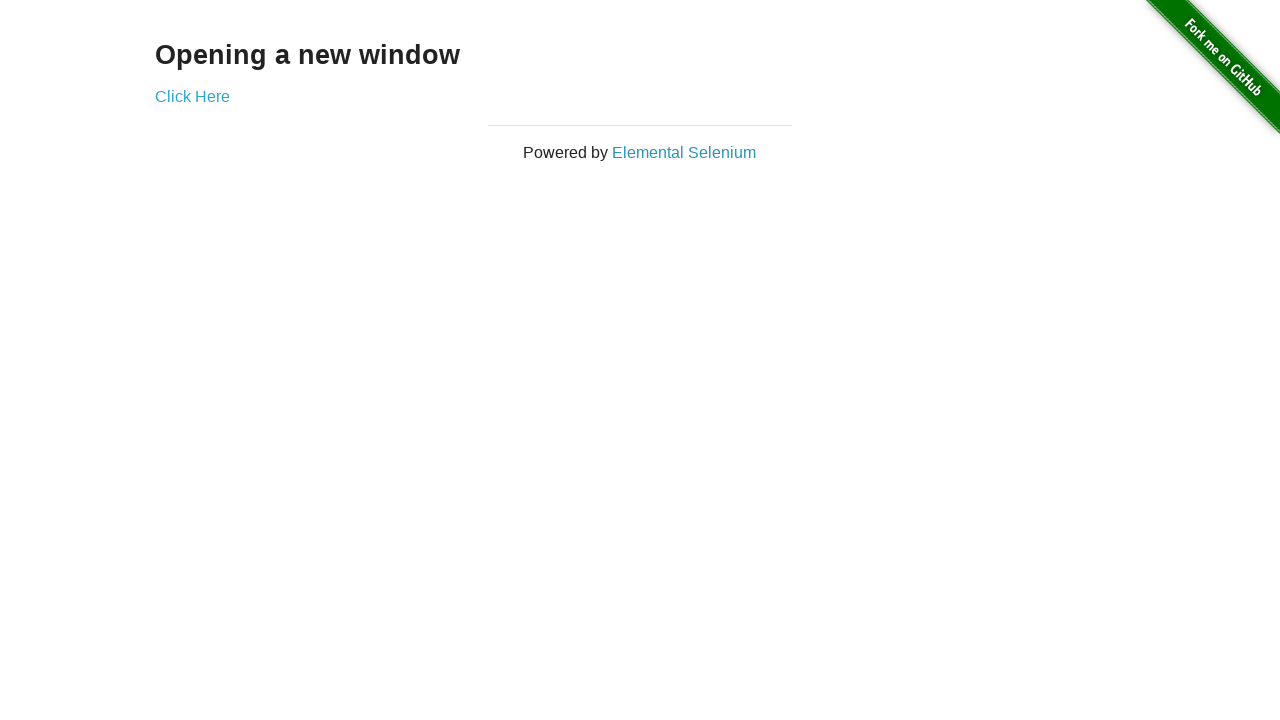

Waited for new page to fully load
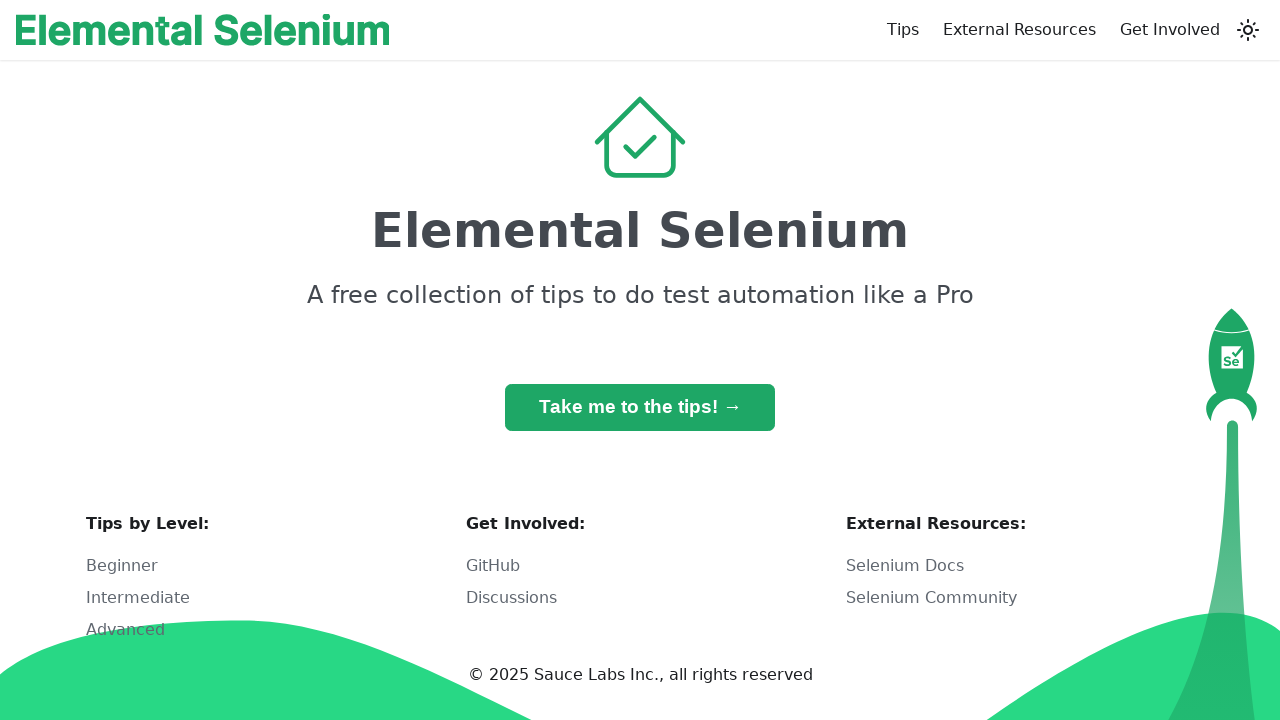

Set target URL to 'https://elementalselenium.com/'
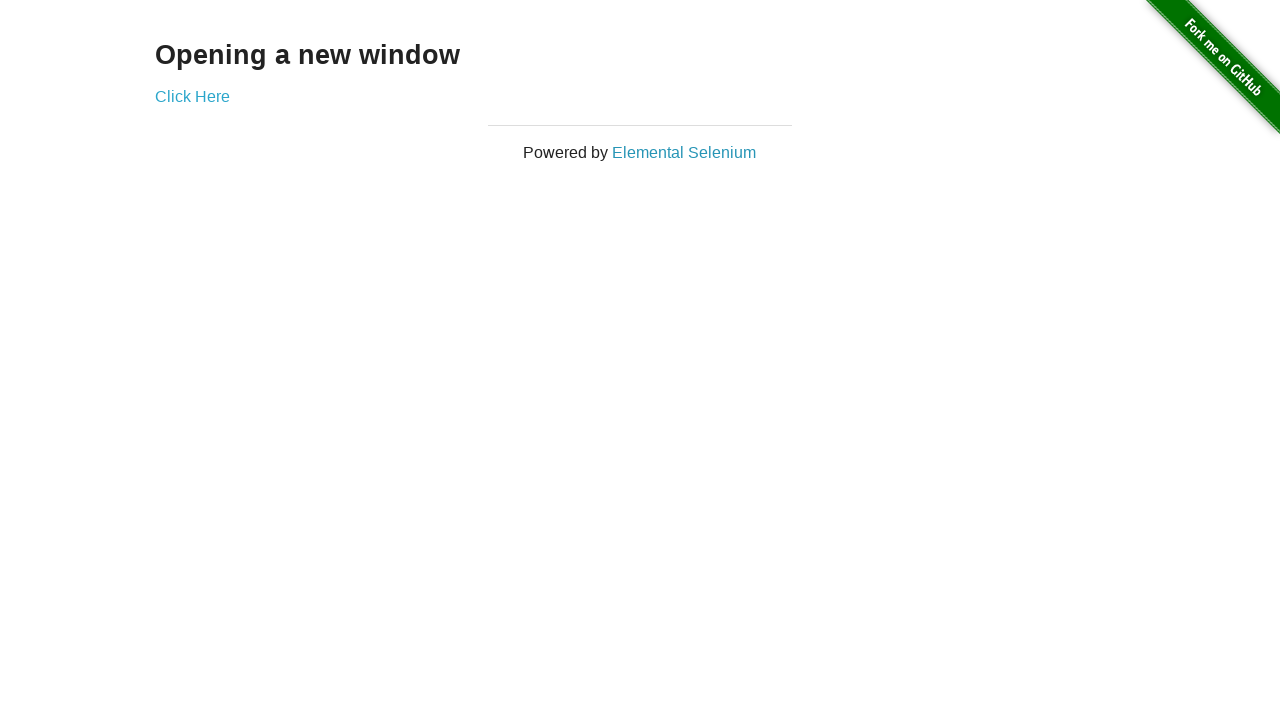

Retrieved all pages from browser context
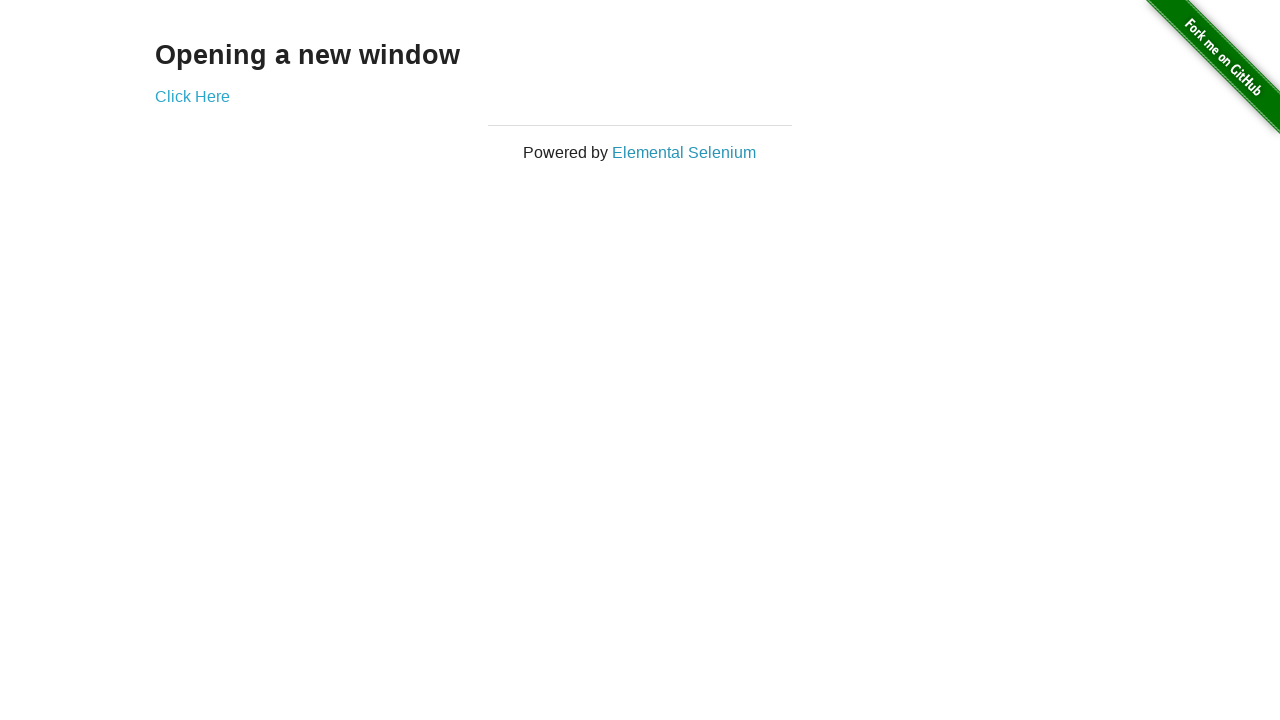

Switched to page with target URL 'https://elementalselenium.com/'
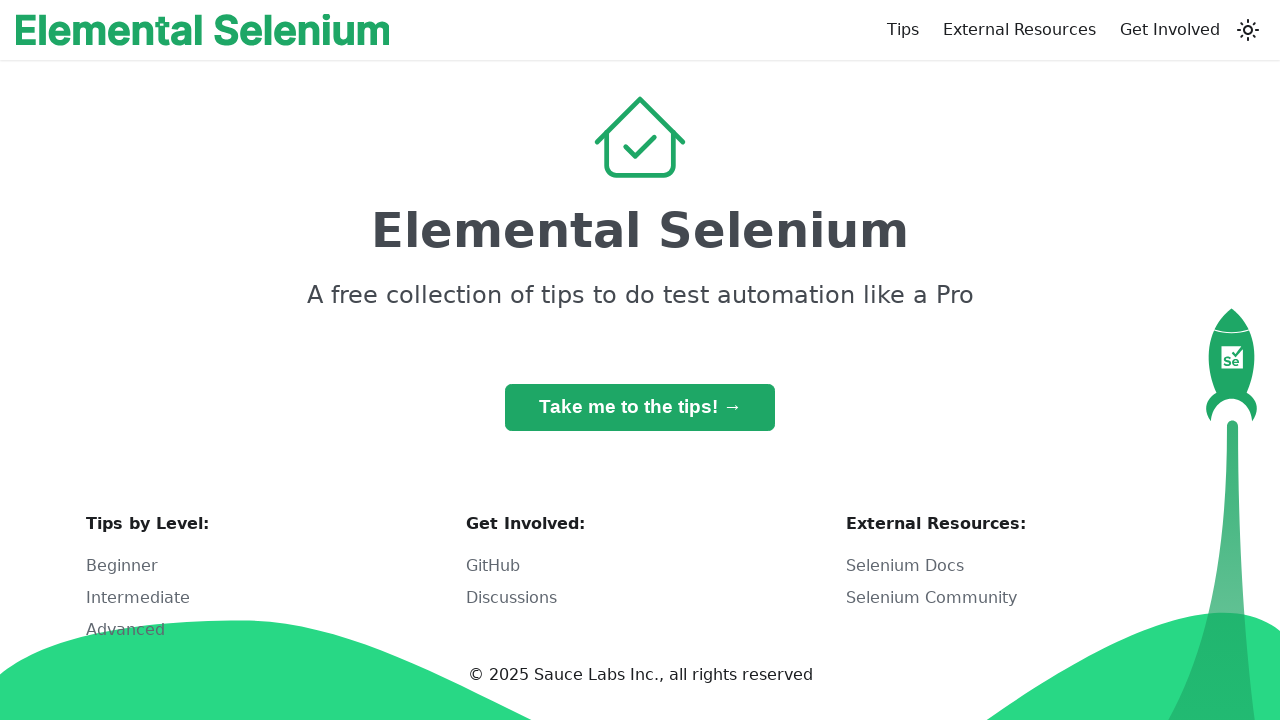

Retrieved h1 heading text: 'Elemental Selenium'
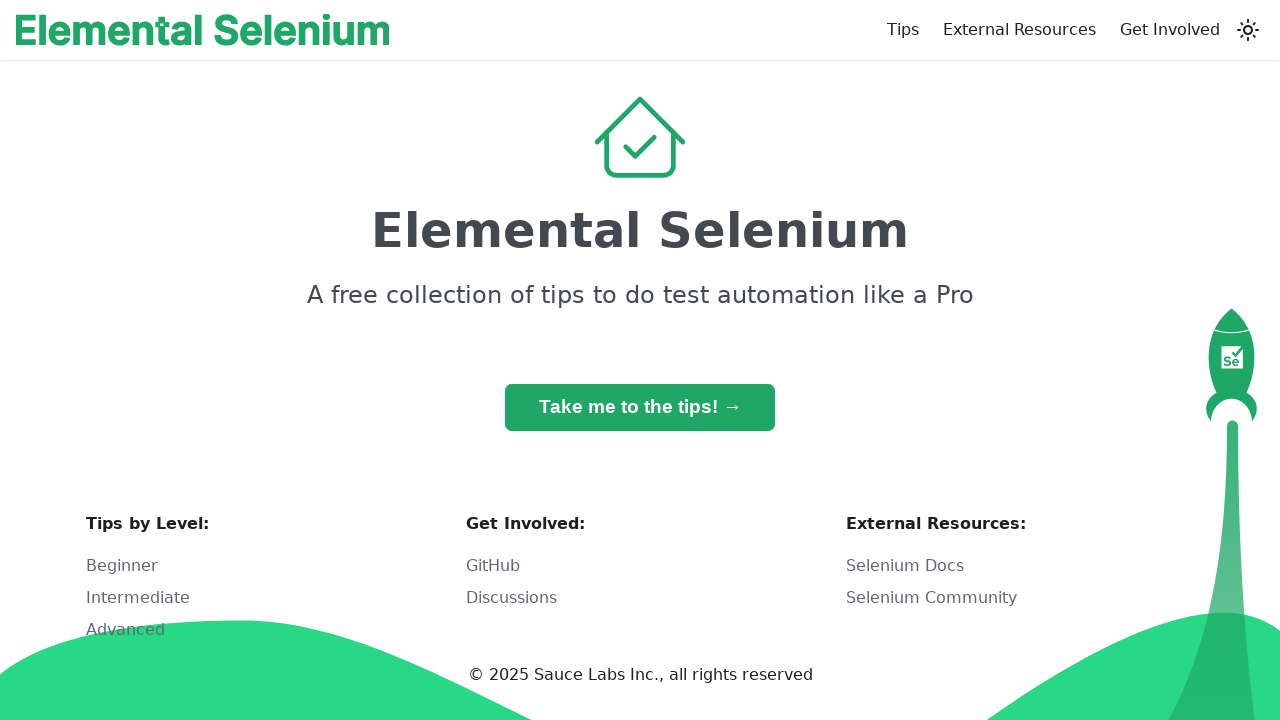

Verified h1 heading text is 'Elemental Selenium' - assertion passed
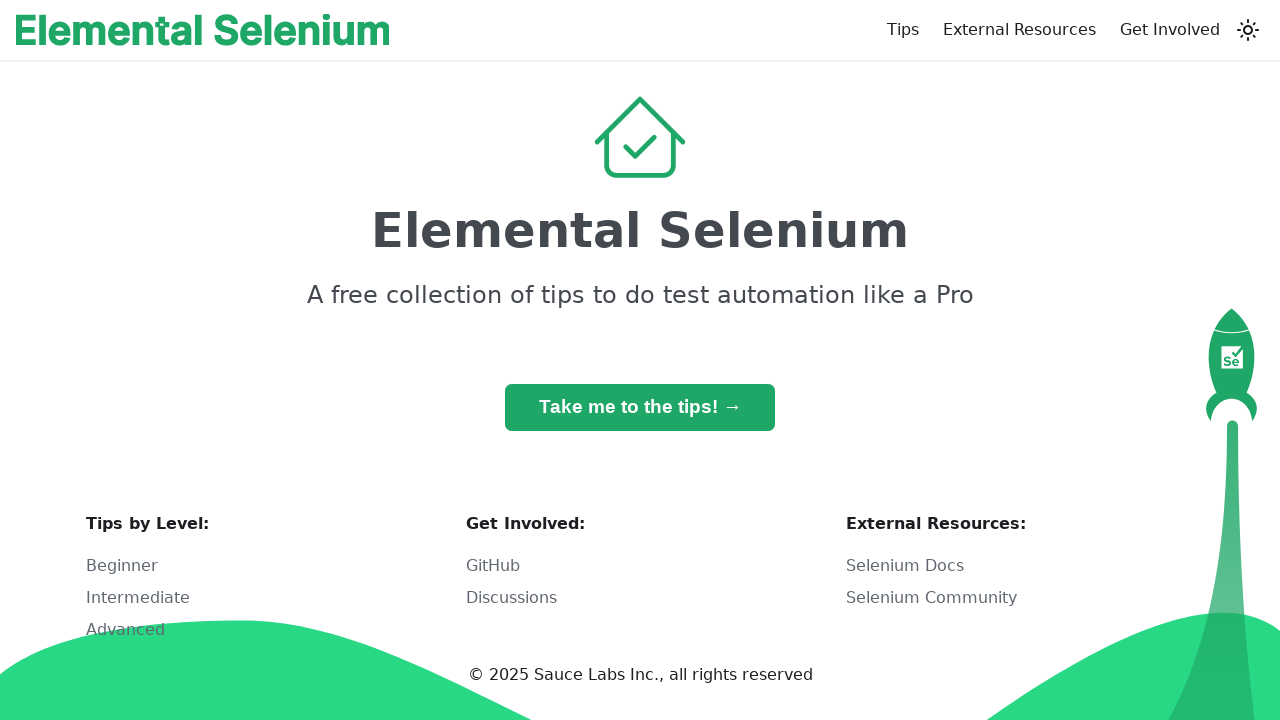

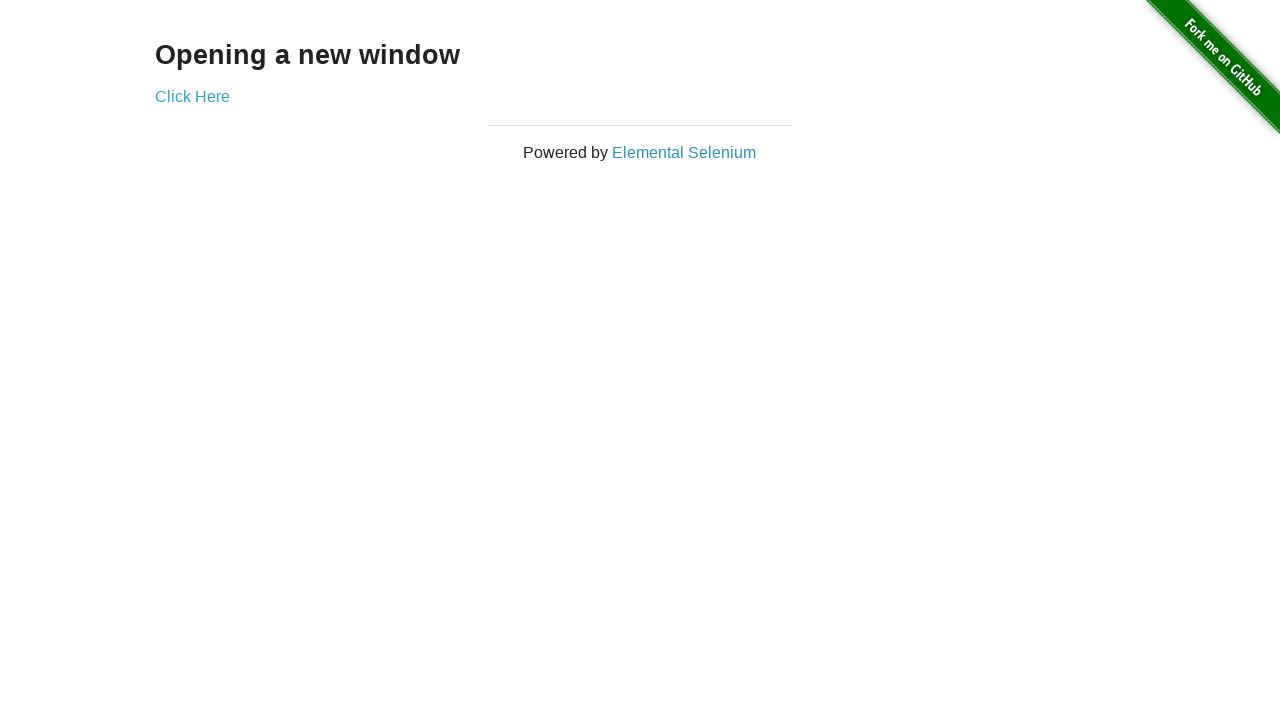